Tests JavaScript prompt dialog by clicking the JS Prompt button and dismissing it

Starting URL: http://the-internet.herokuapp.com/javascript_alerts

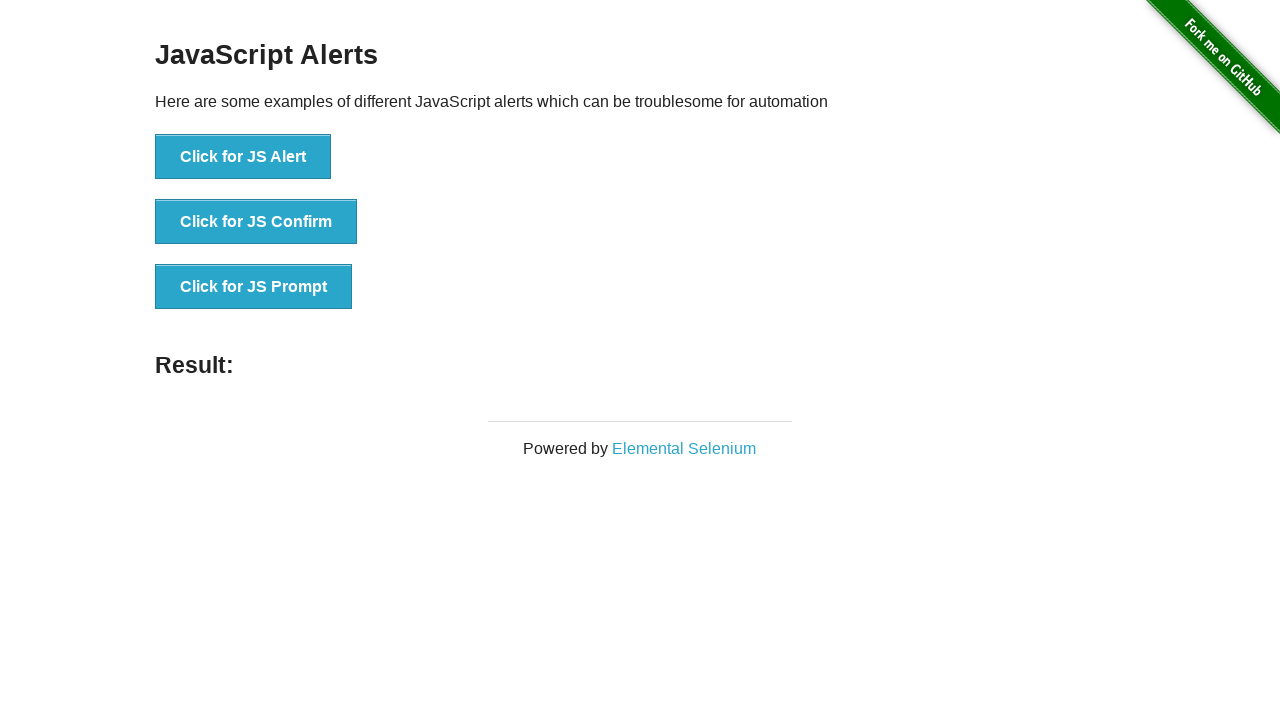

Set up dialog handler to dismiss prompt dialogs
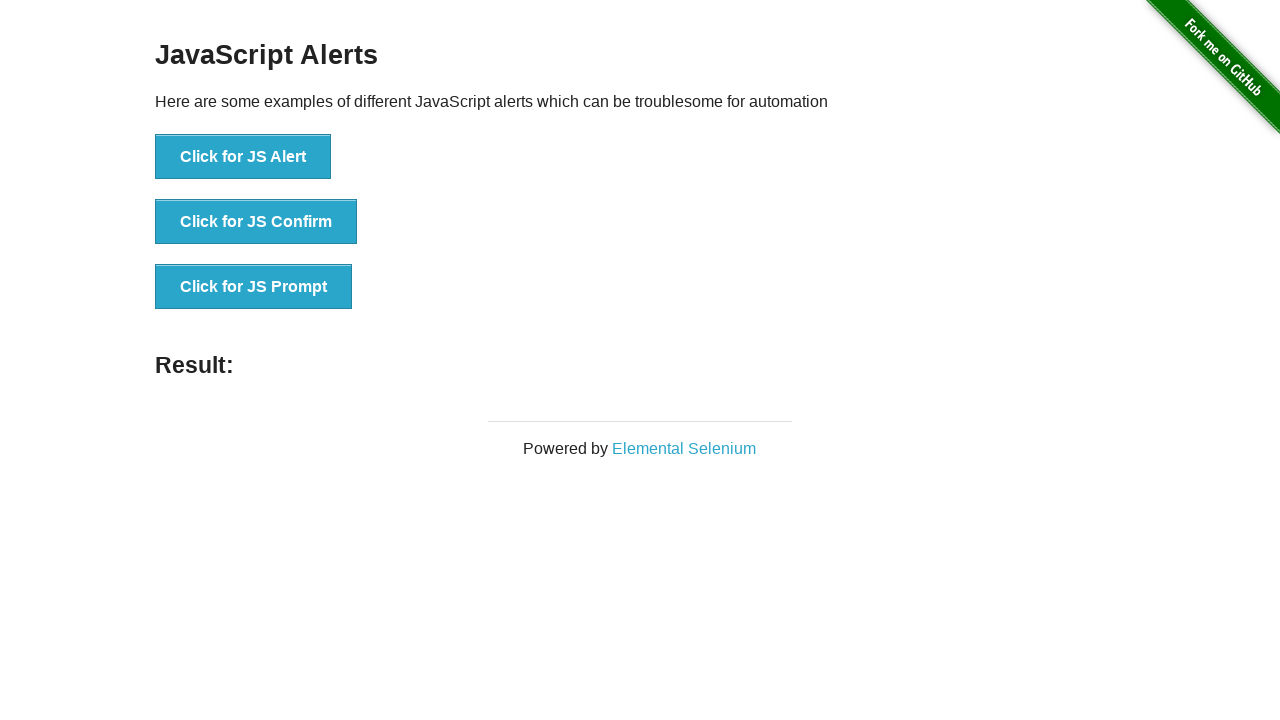

Clicked JS Prompt button at (254, 287) on button[onclick='jsPrompt()']
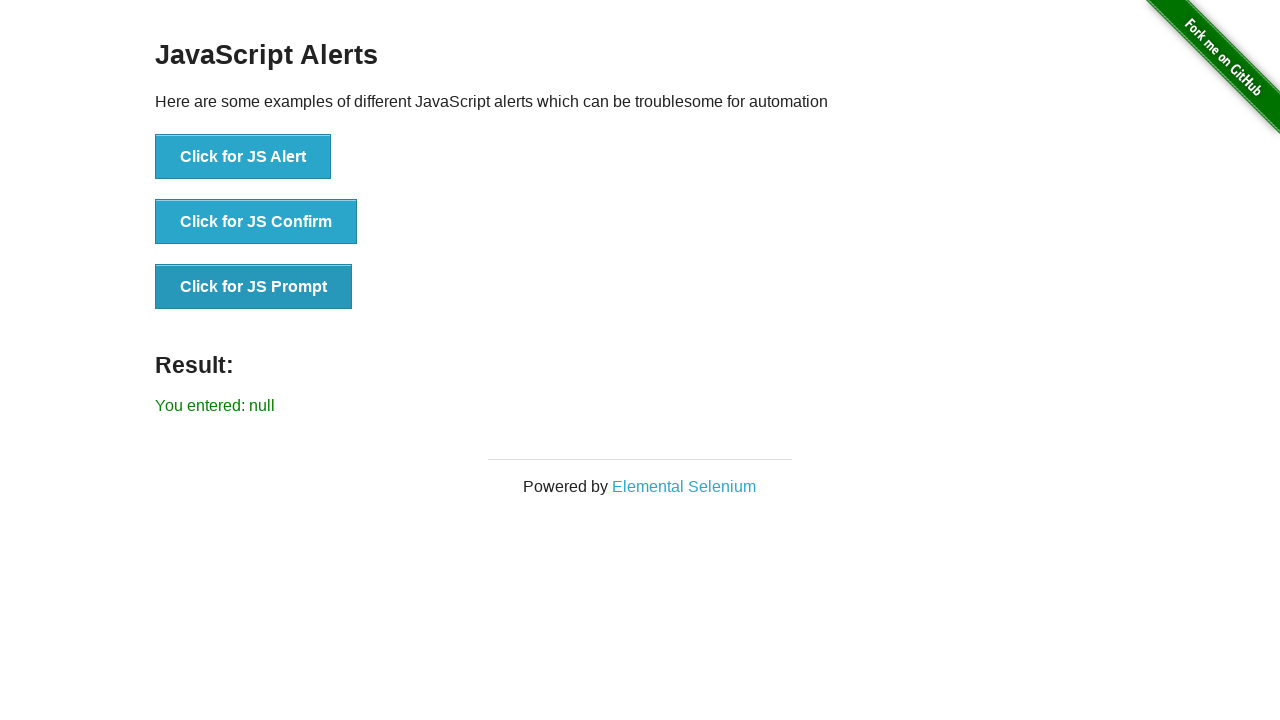

Prompt dialog was dismissed and result element appeared
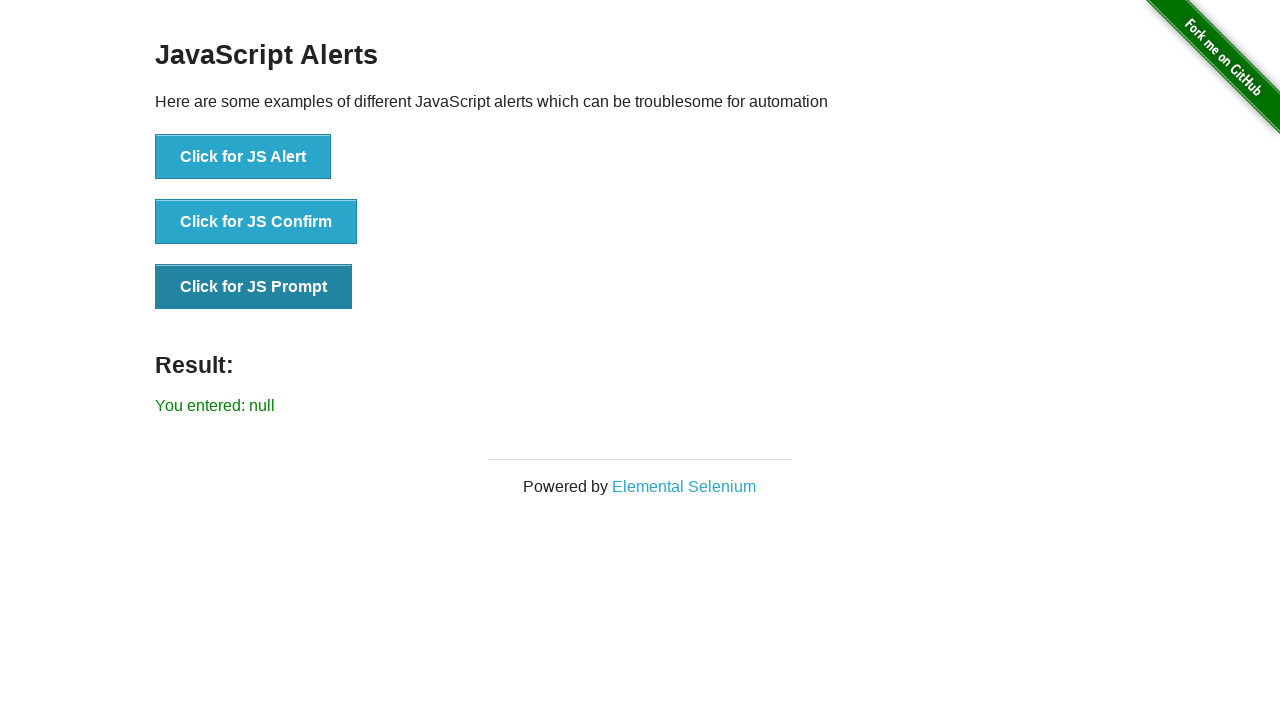

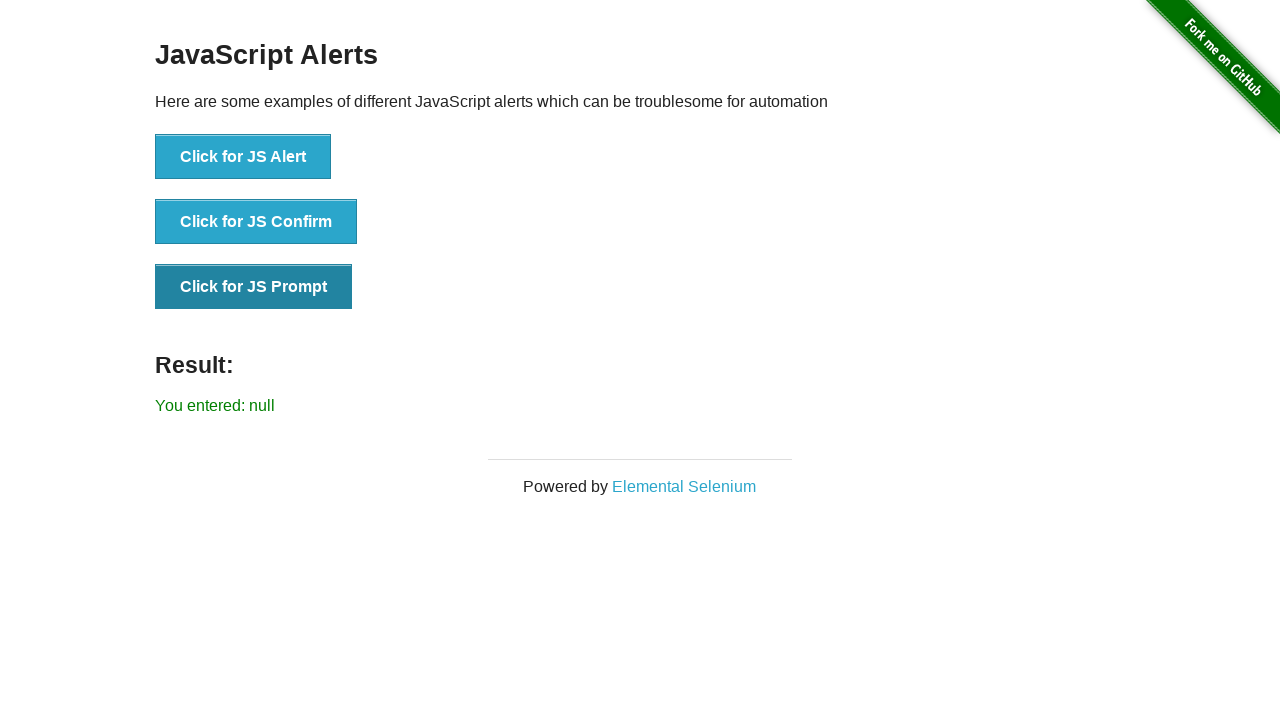